Tests page scrolling functionality by scrolling to the bottom of the page and then back to the top

Starting URL: https://www.selenium.dev/selenium/web/scrolling_tests/frame_with_nested_scrolling_frame_out_of_view.html

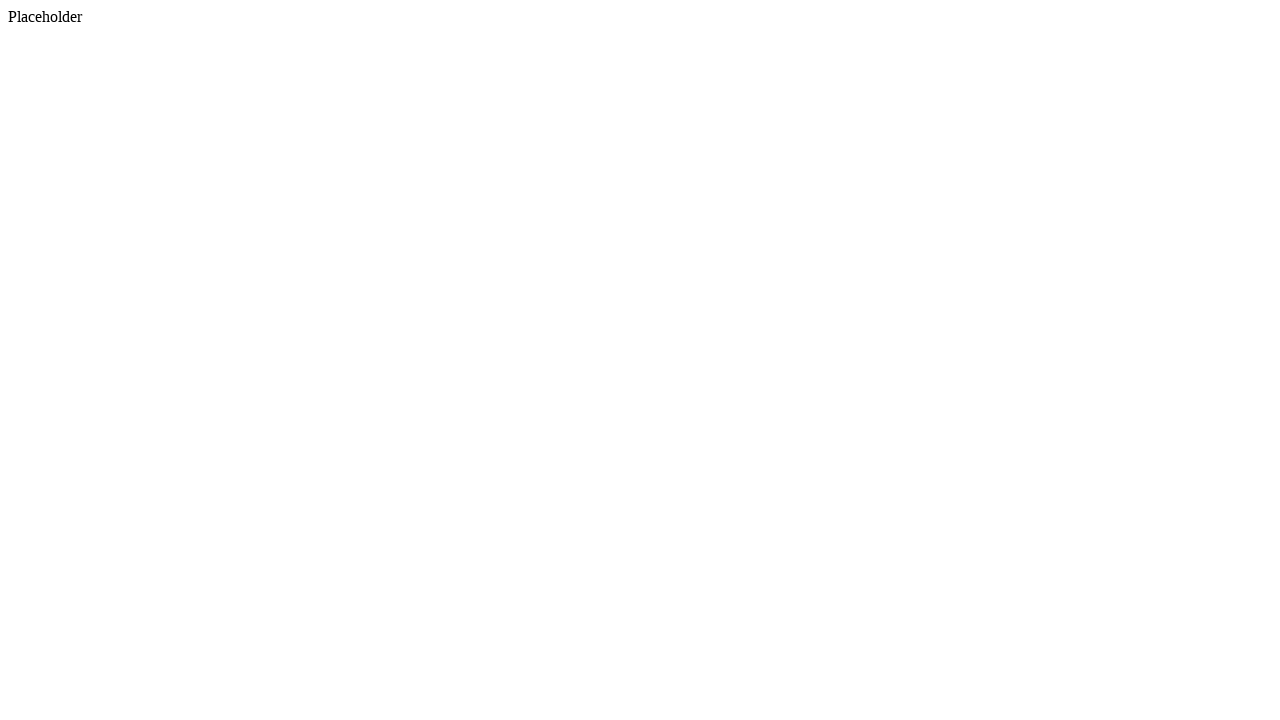

Navigated to scrolling tests page
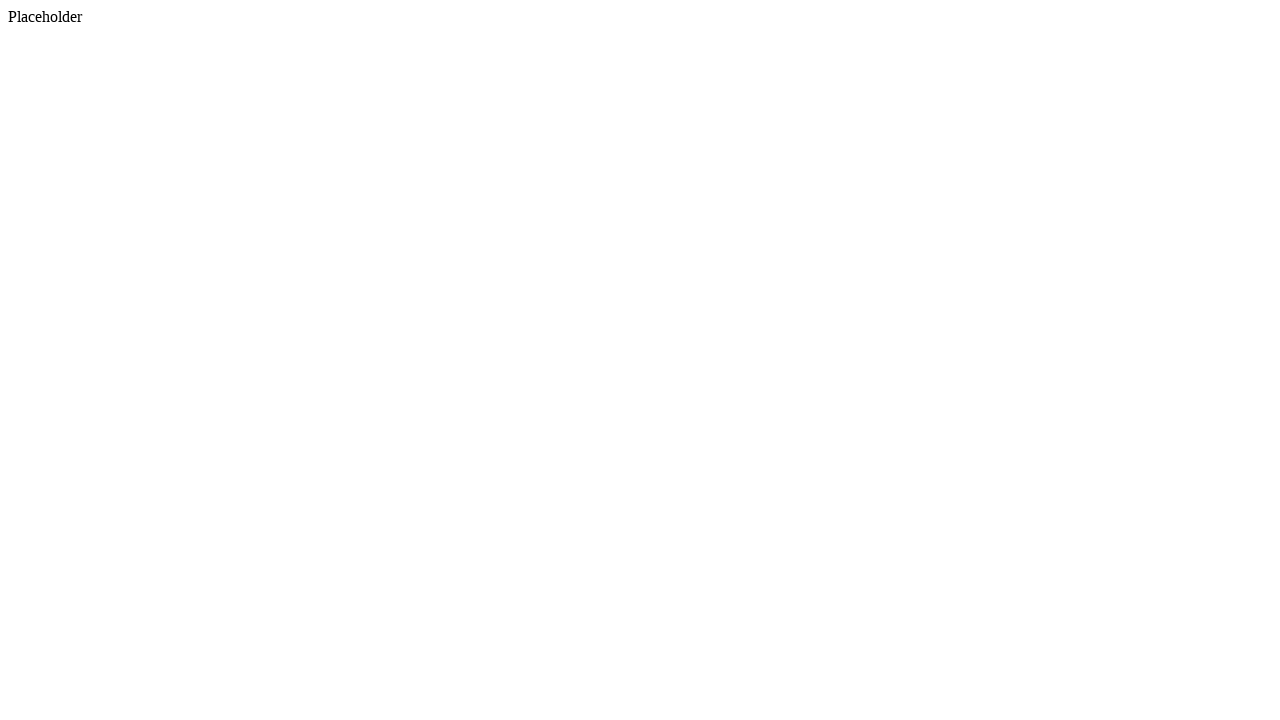

Scrolled to the bottom of the page
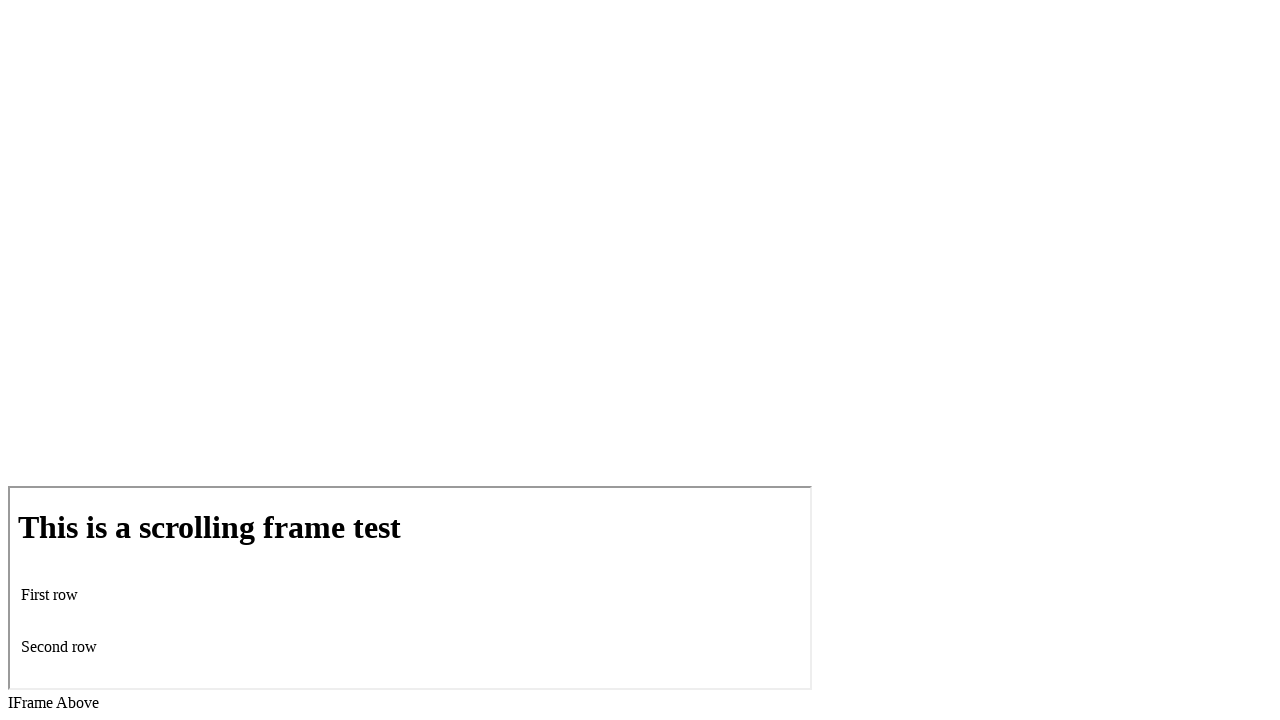

Waited 2 seconds to observe scroll effect
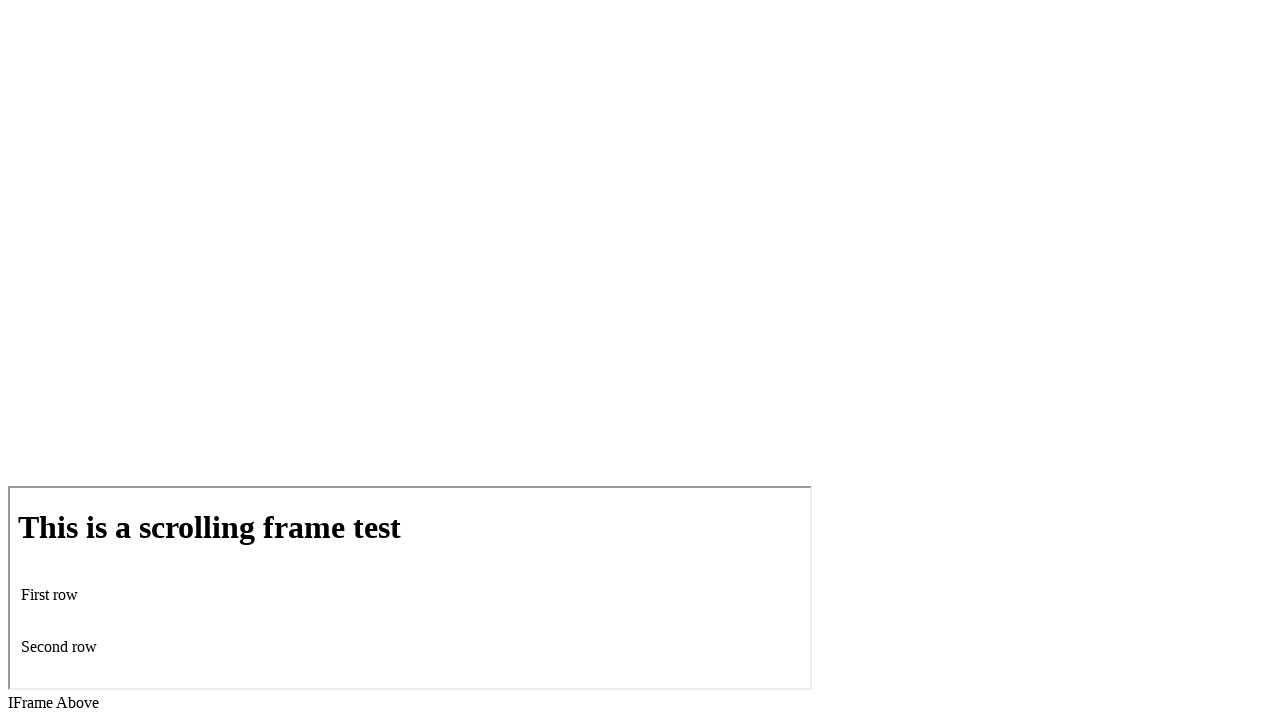

Scrolled back to the top of the page
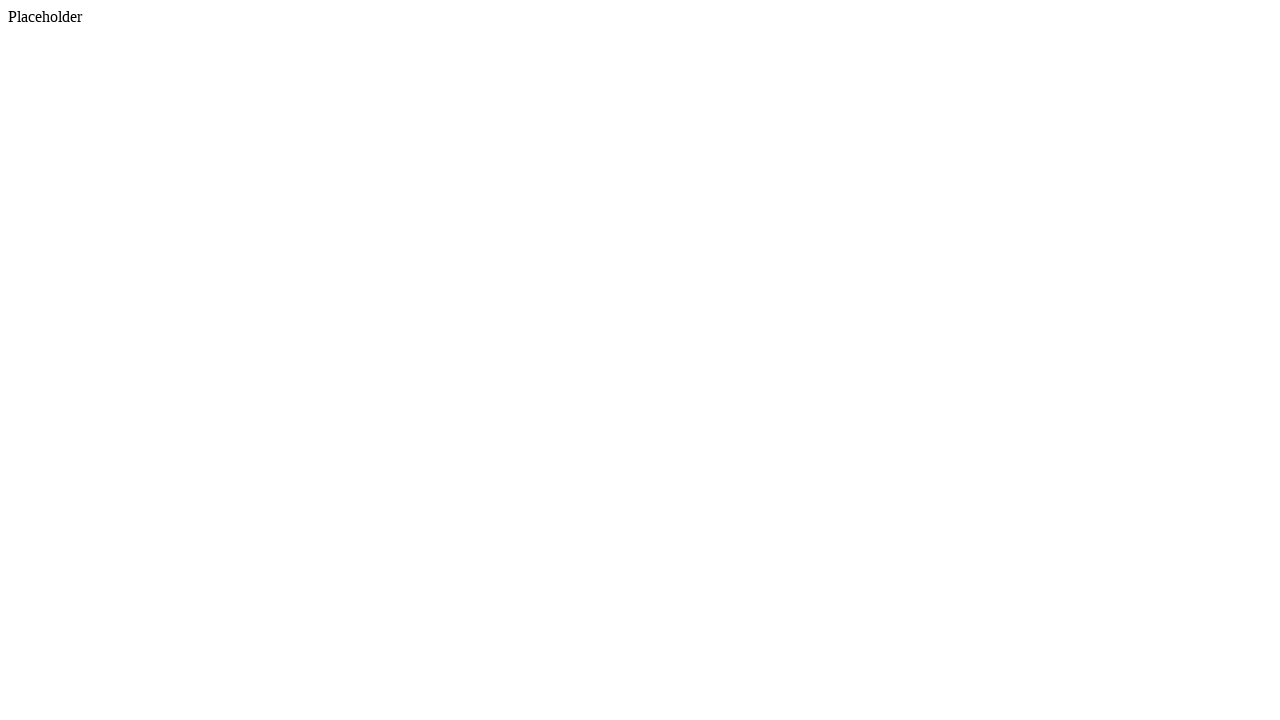

Waited 2 seconds at the top of the page
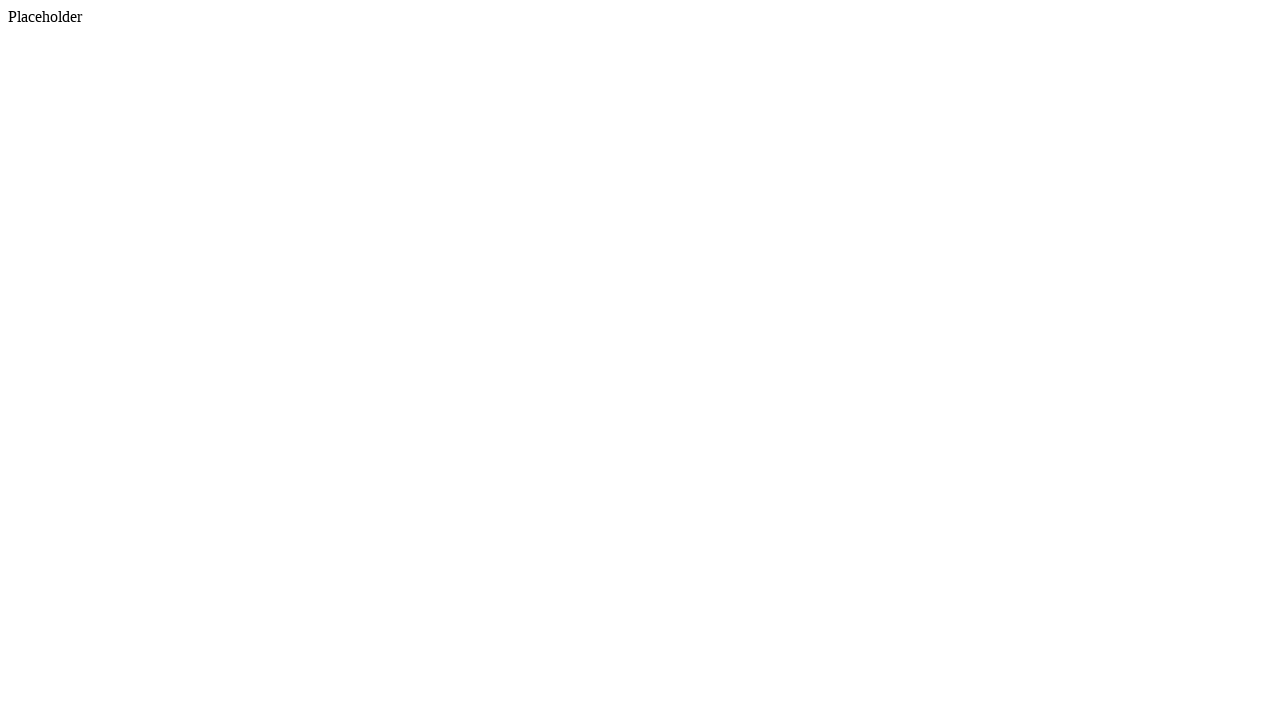

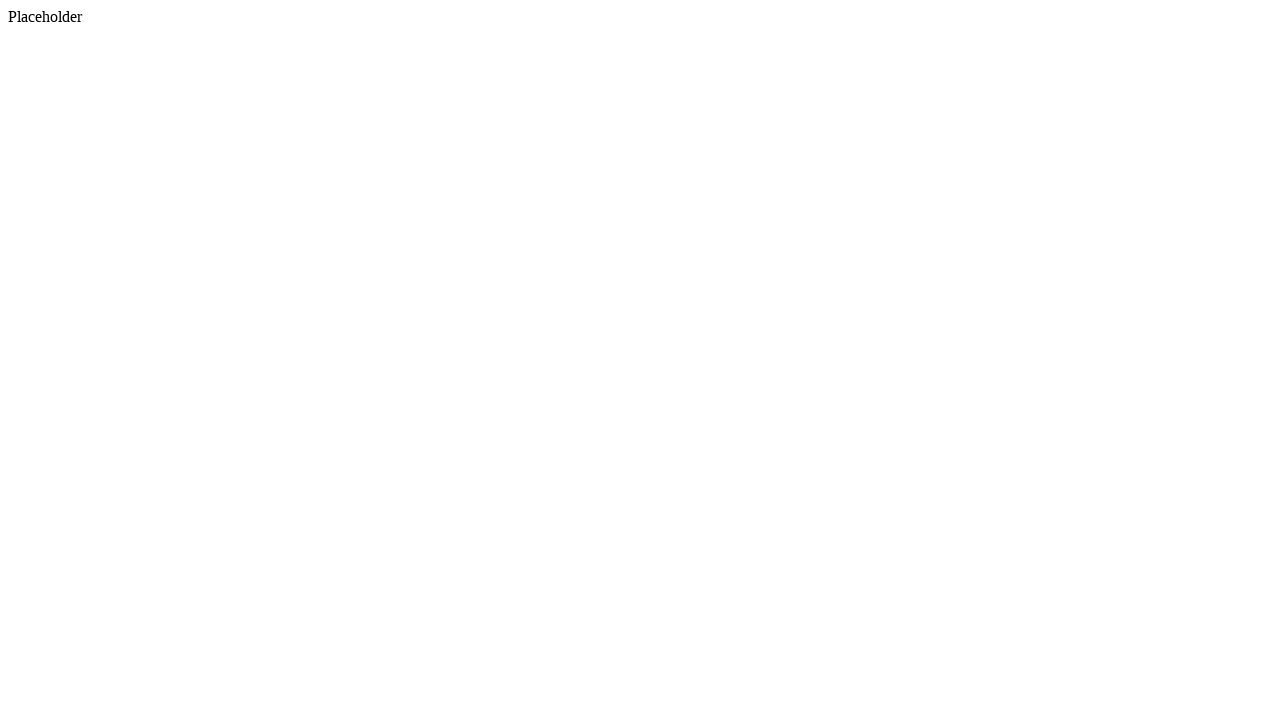